Tests the country selection flow on the Modpools builder site by selecting United States and clicking Continue

Starting URL: https://builder.modpools.com/

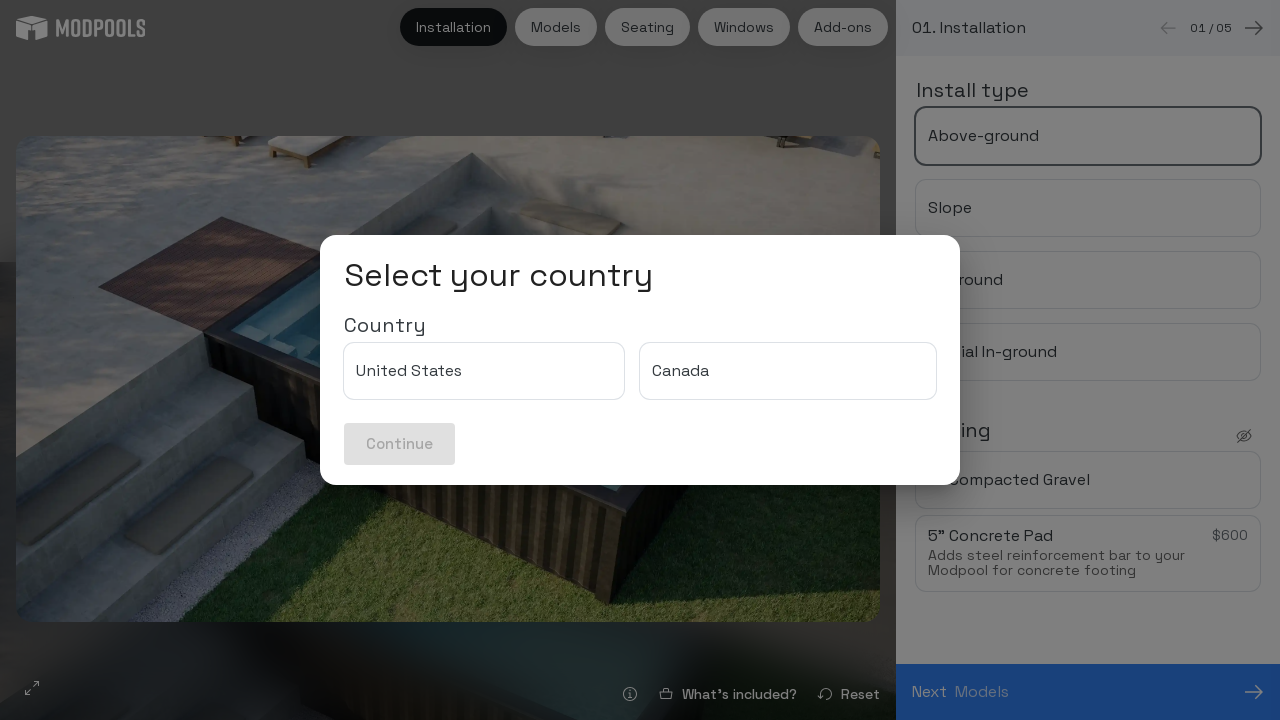

Clicked on United States option at (484, 371) on internal:text="United States"i
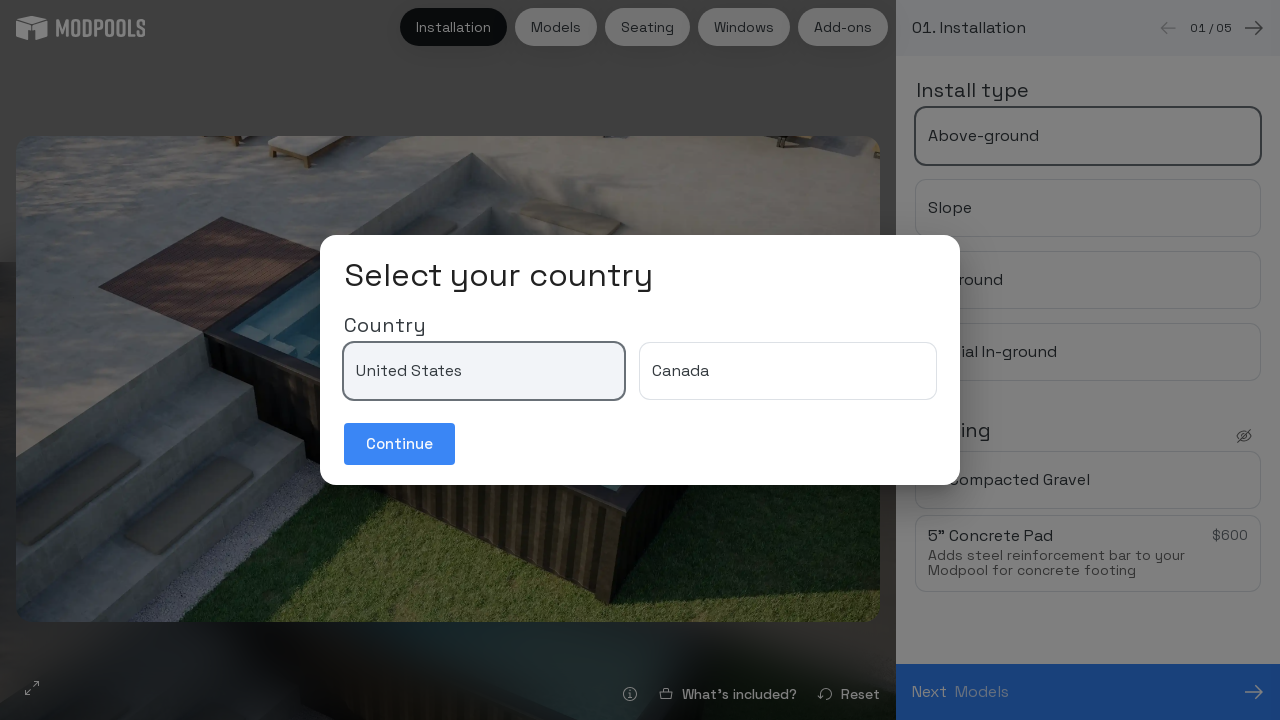

Clicked Continue button at (400, 444) on internal:role=button[name="Continue"i]
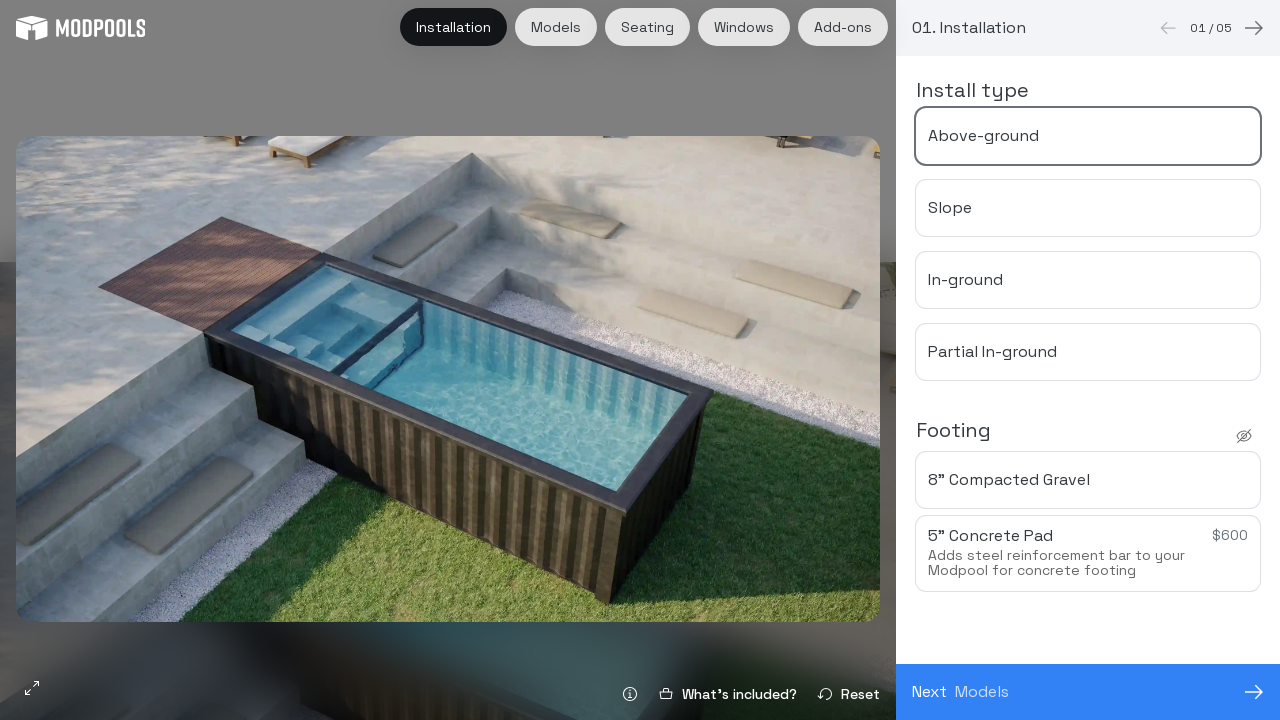

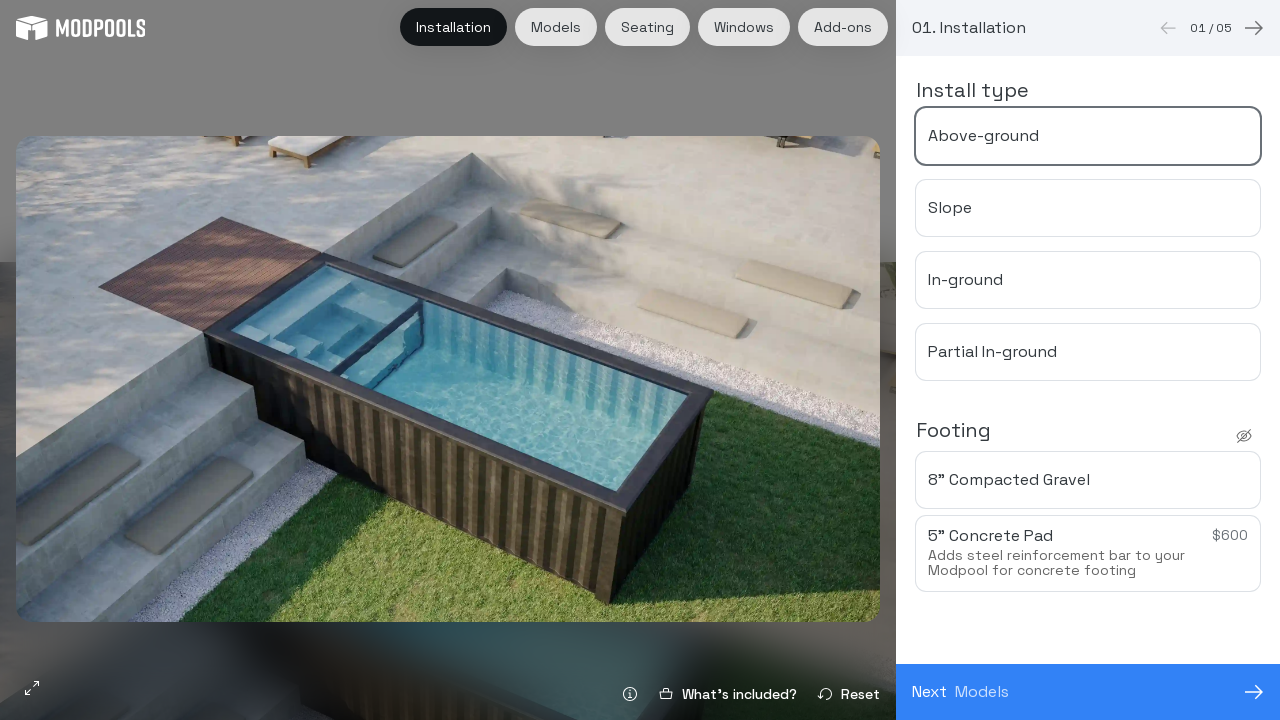